Tests that a todo item is removed when edited to an empty string

Starting URL: https://demo.playwright.dev/todomvc

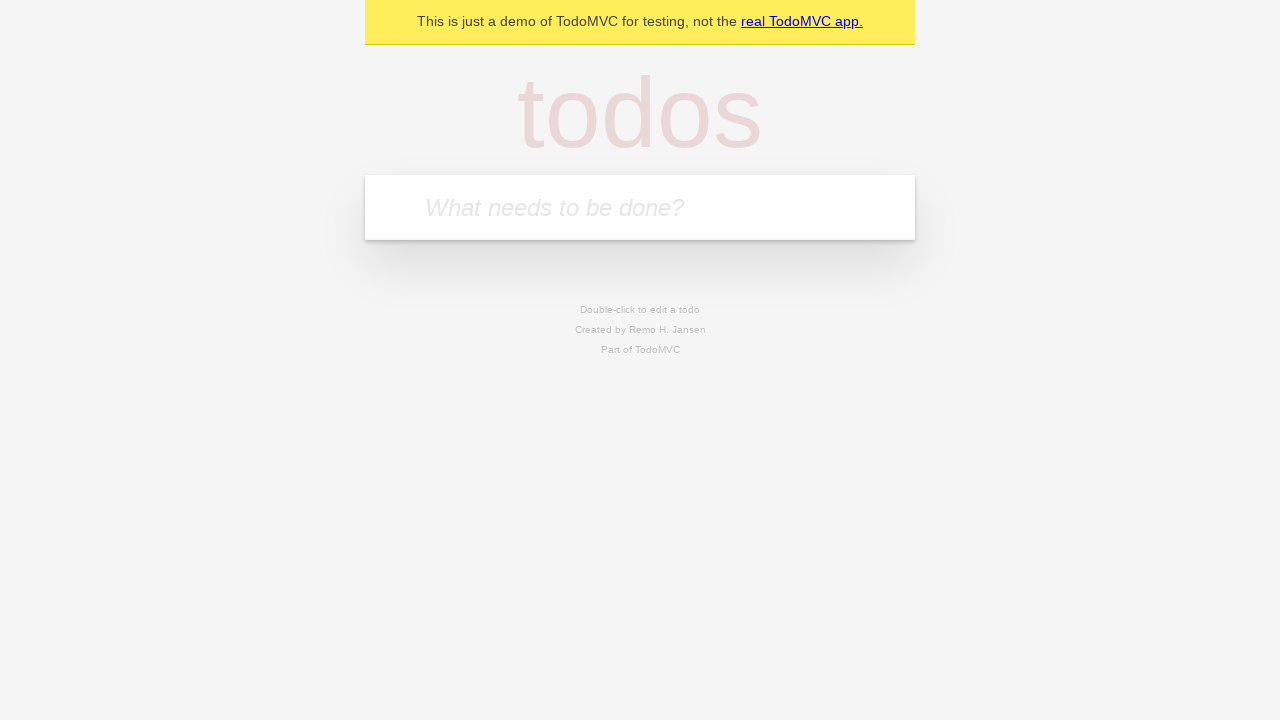

Filled todo input with 'buy some cheese' on internal:attr=[placeholder="What needs to be done?"i]
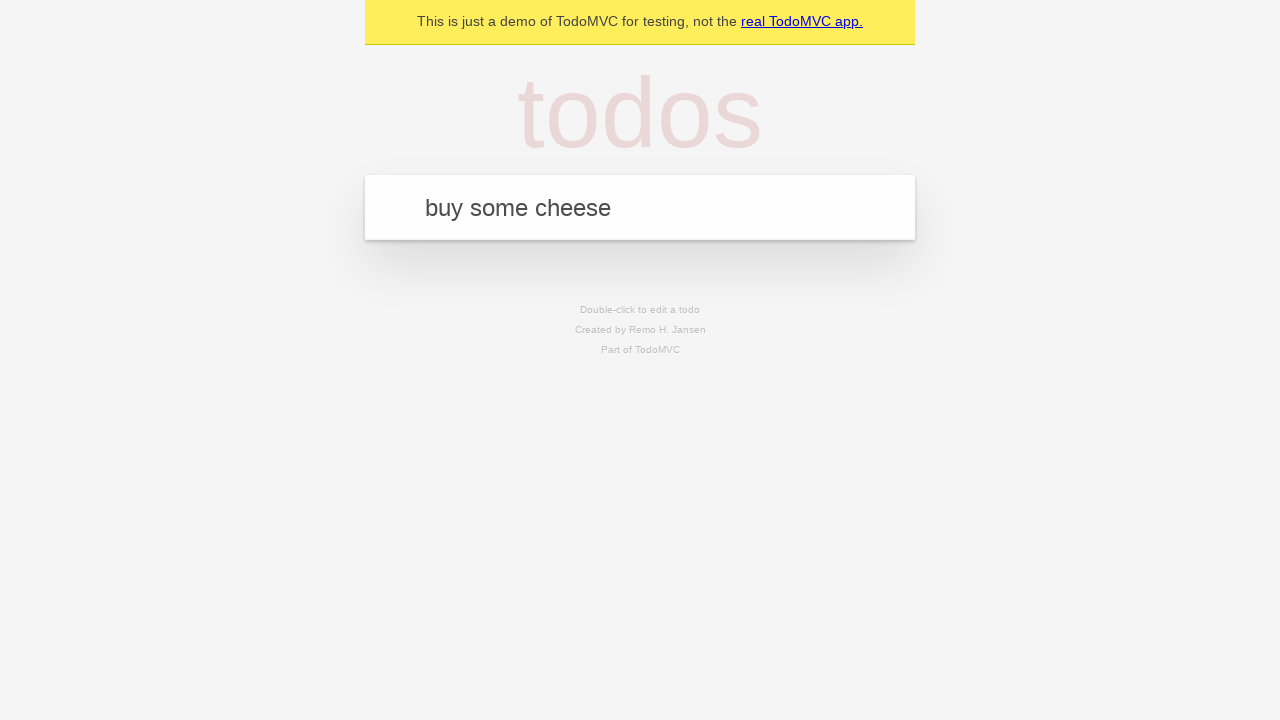

Pressed Enter to create todo 'buy some cheese' on internal:attr=[placeholder="What needs to be done?"i]
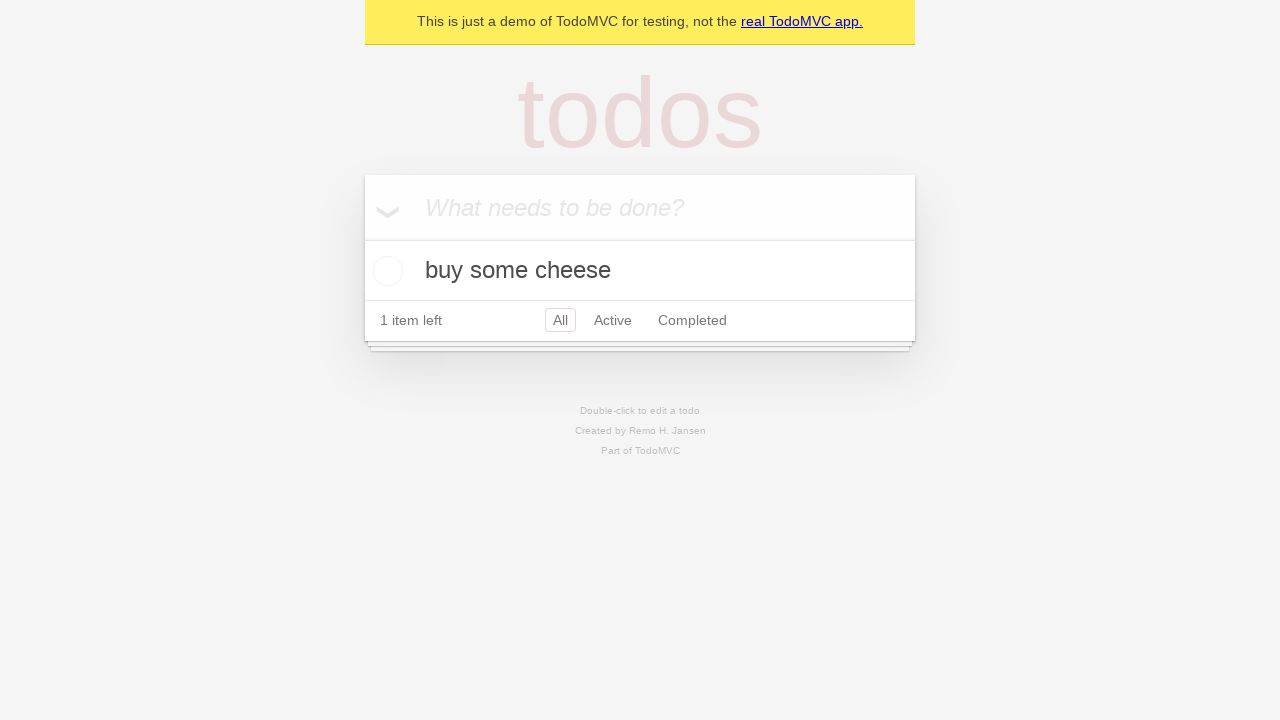

Filled todo input with 'feed the cat' on internal:attr=[placeholder="What needs to be done?"i]
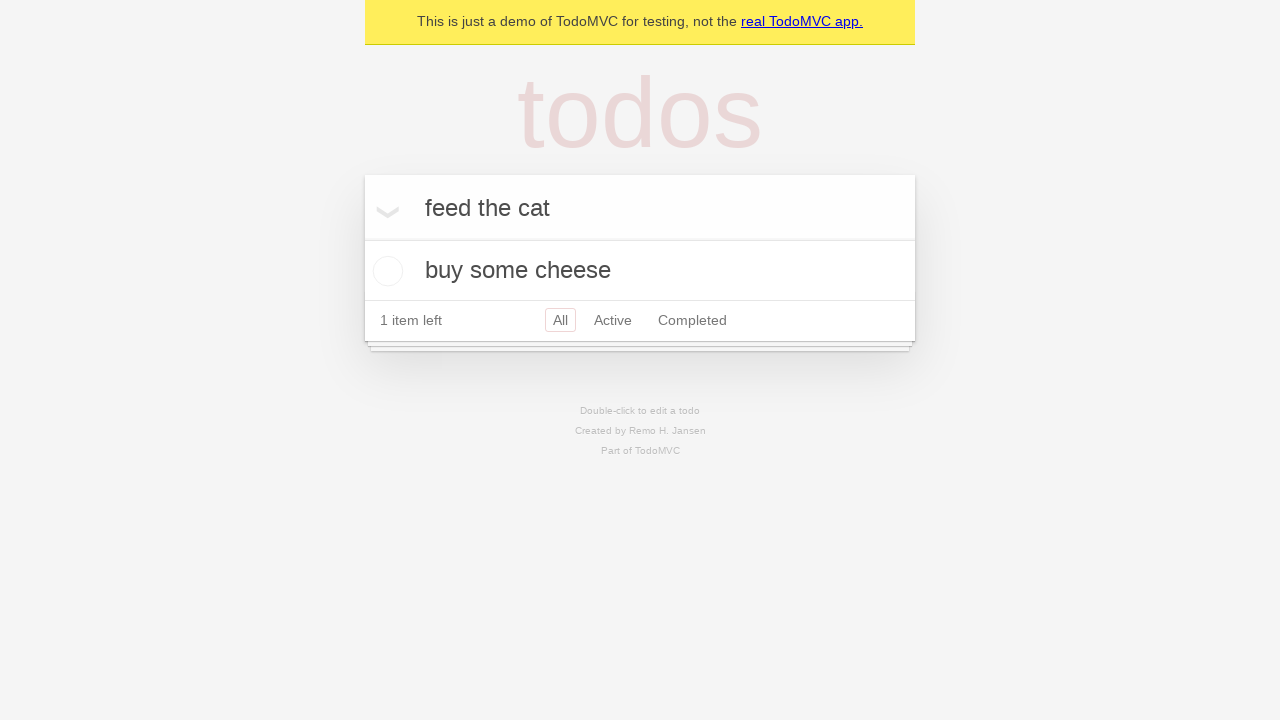

Pressed Enter to create todo 'feed the cat' on internal:attr=[placeholder="What needs to be done?"i]
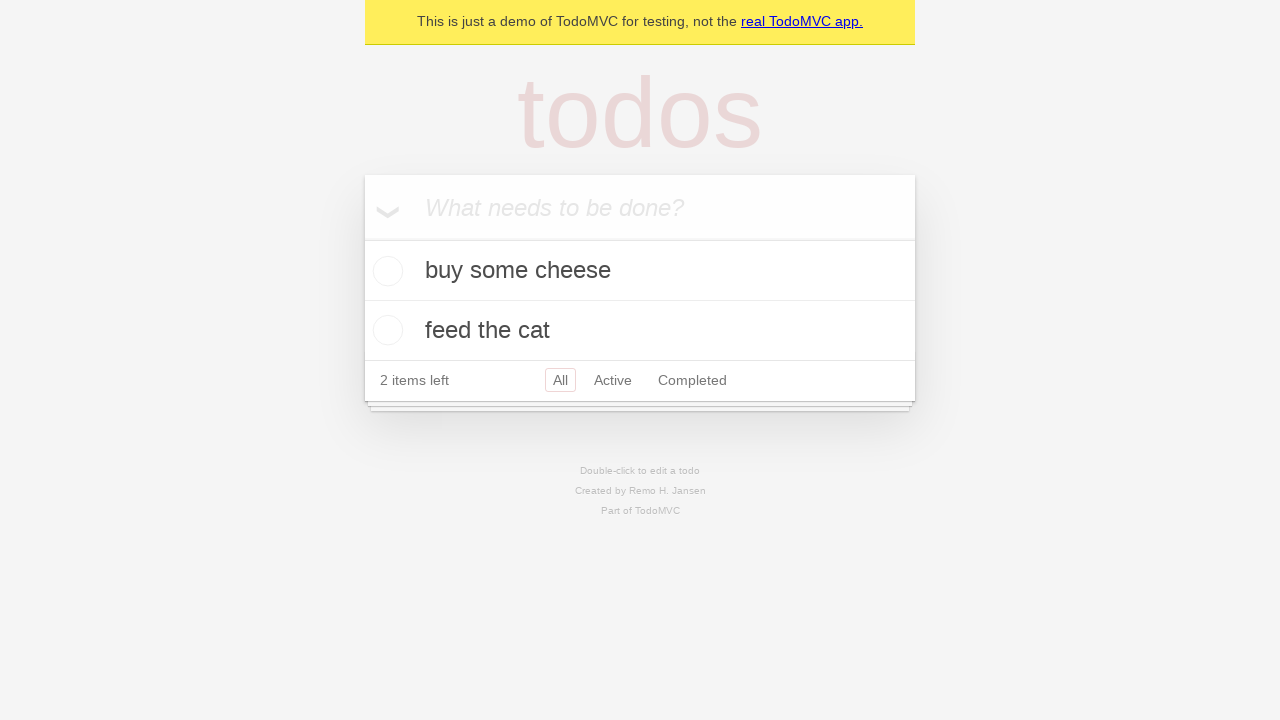

Filled todo input with 'book a doctors appointment' on internal:attr=[placeholder="What needs to be done?"i]
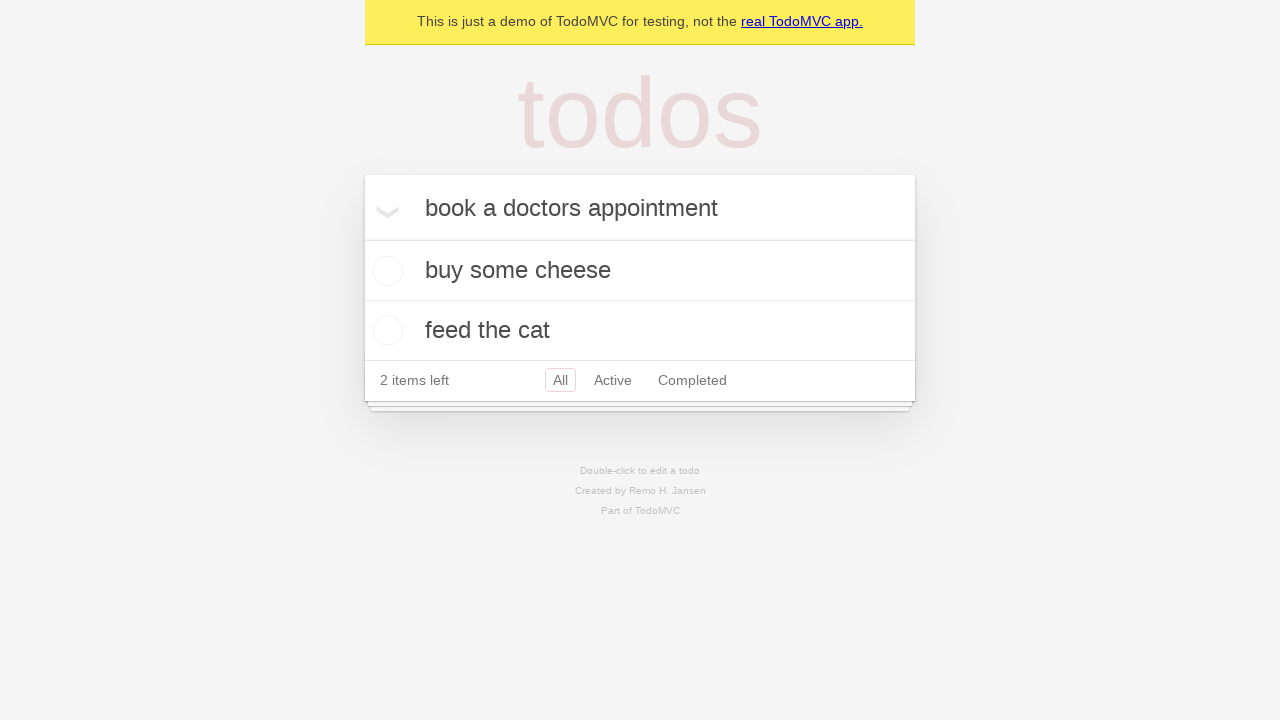

Pressed Enter to create todo 'book a doctors appointment' on internal:attr=[placeholder="What needs to be done?"i]
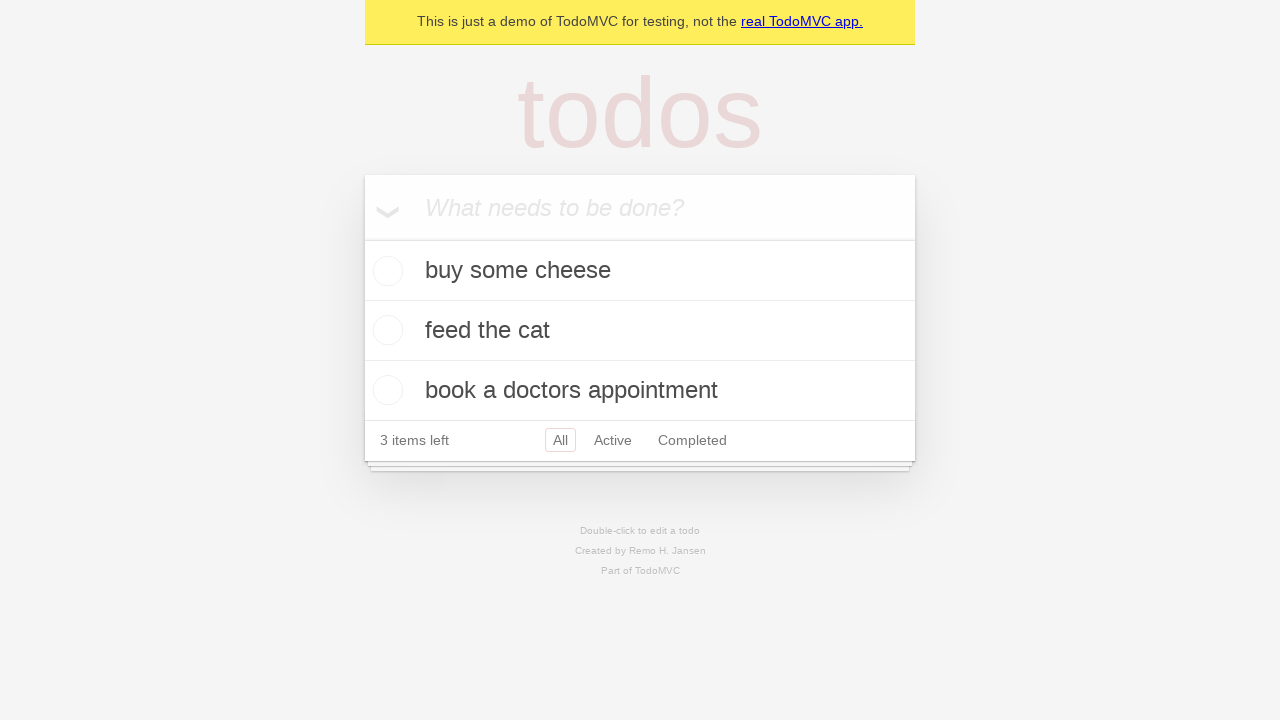

Double-clicked second todo item to enter edit mode at (640, 331) on internal:testid=[data-testid="todo-item"s] >> nth=1
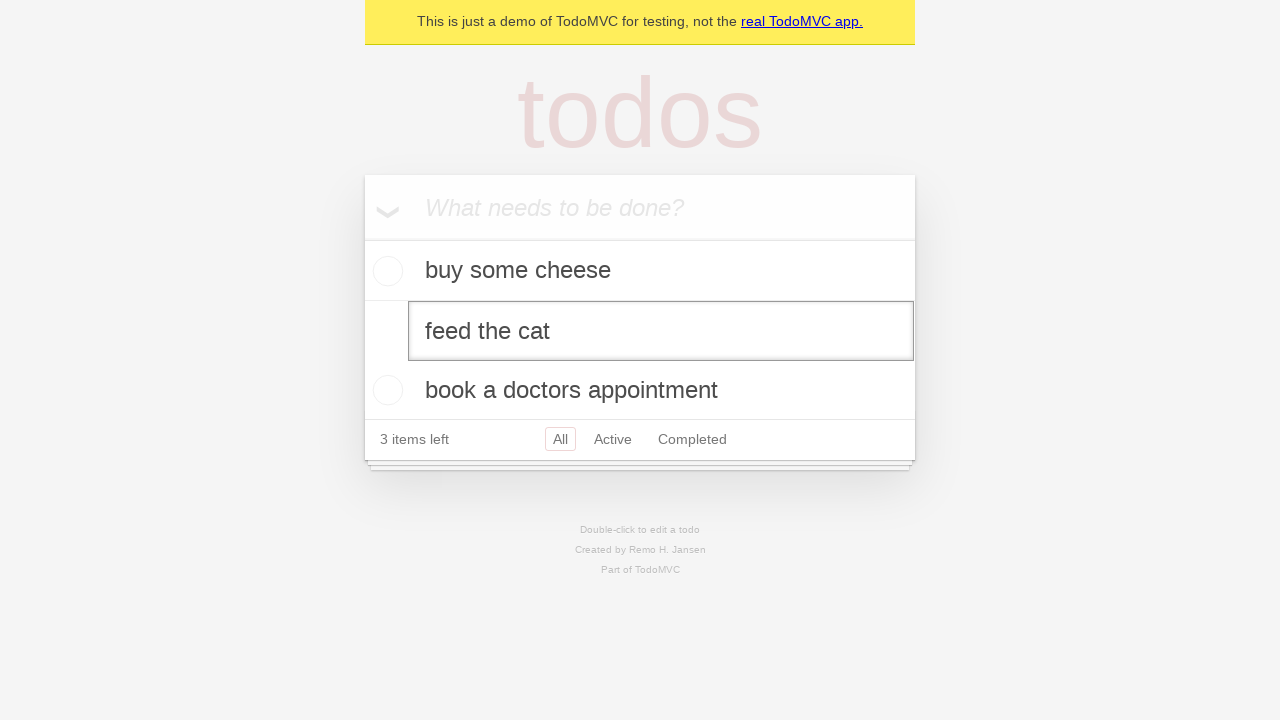

Cleared the text field by filling with empty string on internal:testid=[data-testid="todo-item"s] >> nth=1 >> internal:role=textbox[nam
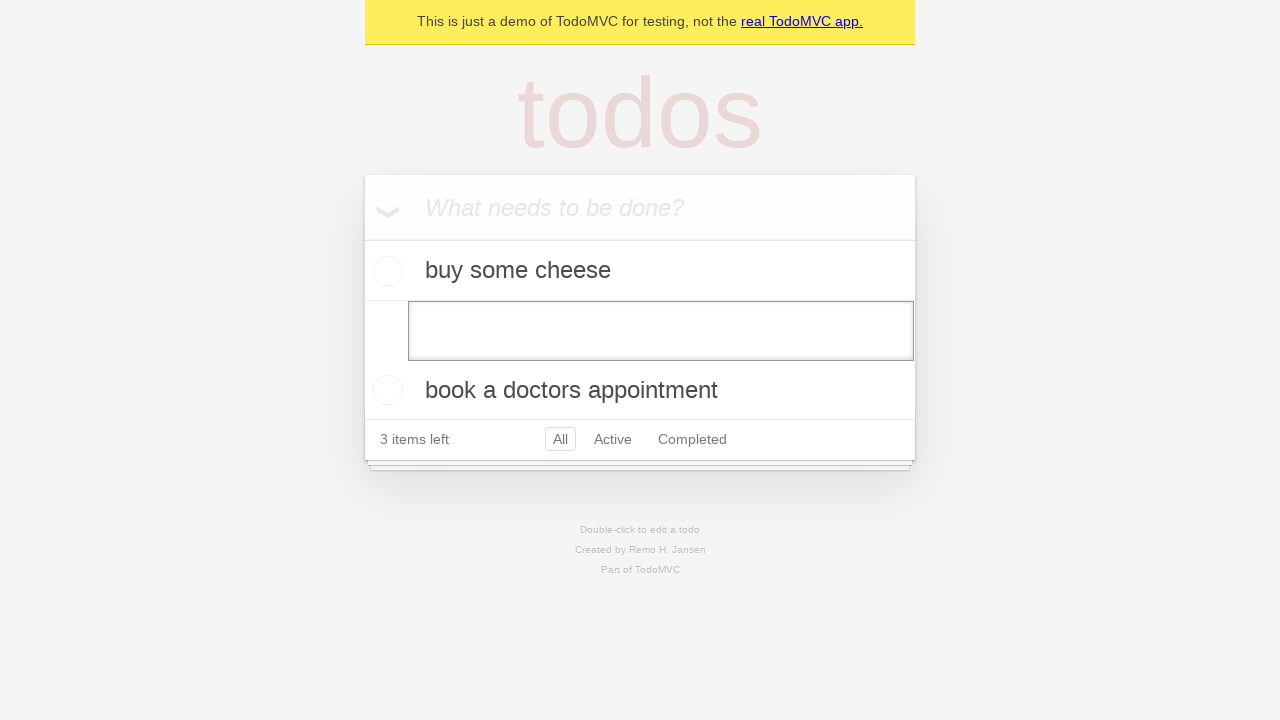

Pressed Enter to confirm edit with empty text, removing the todo item on internal:testid=[data-testid="todo-item"s] >> nth=1 >> internal:role=textbox[nam
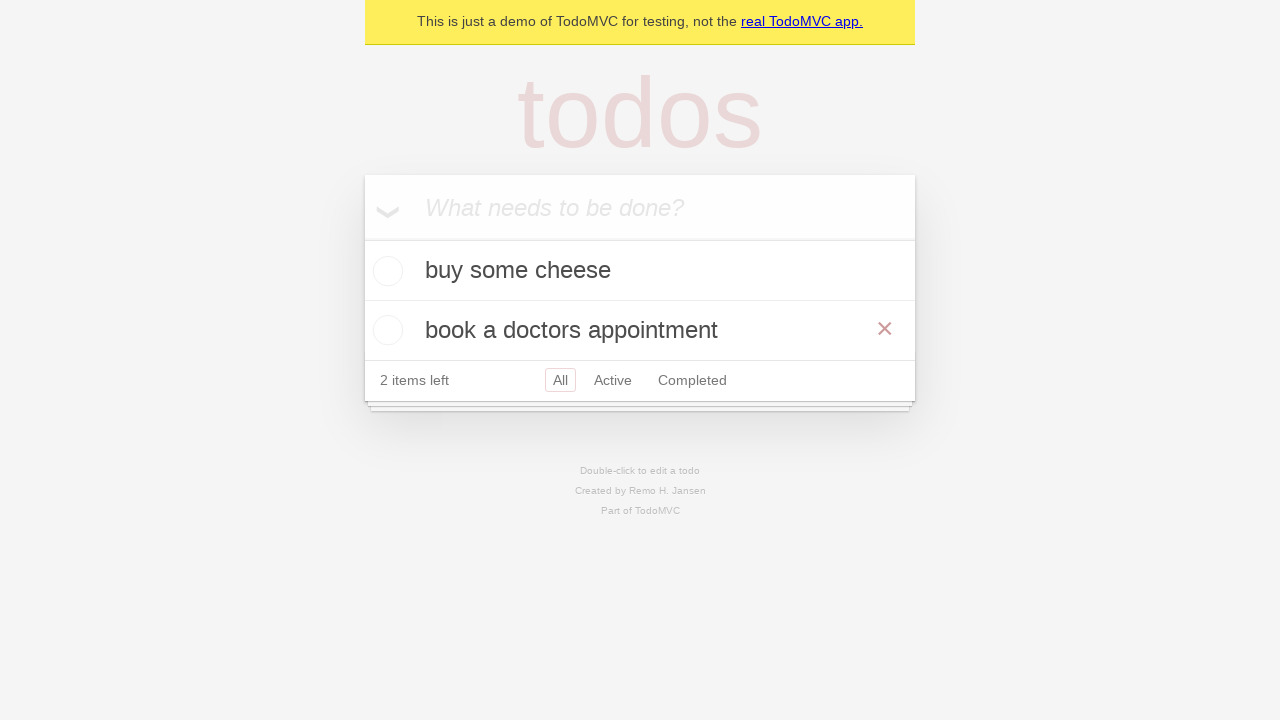

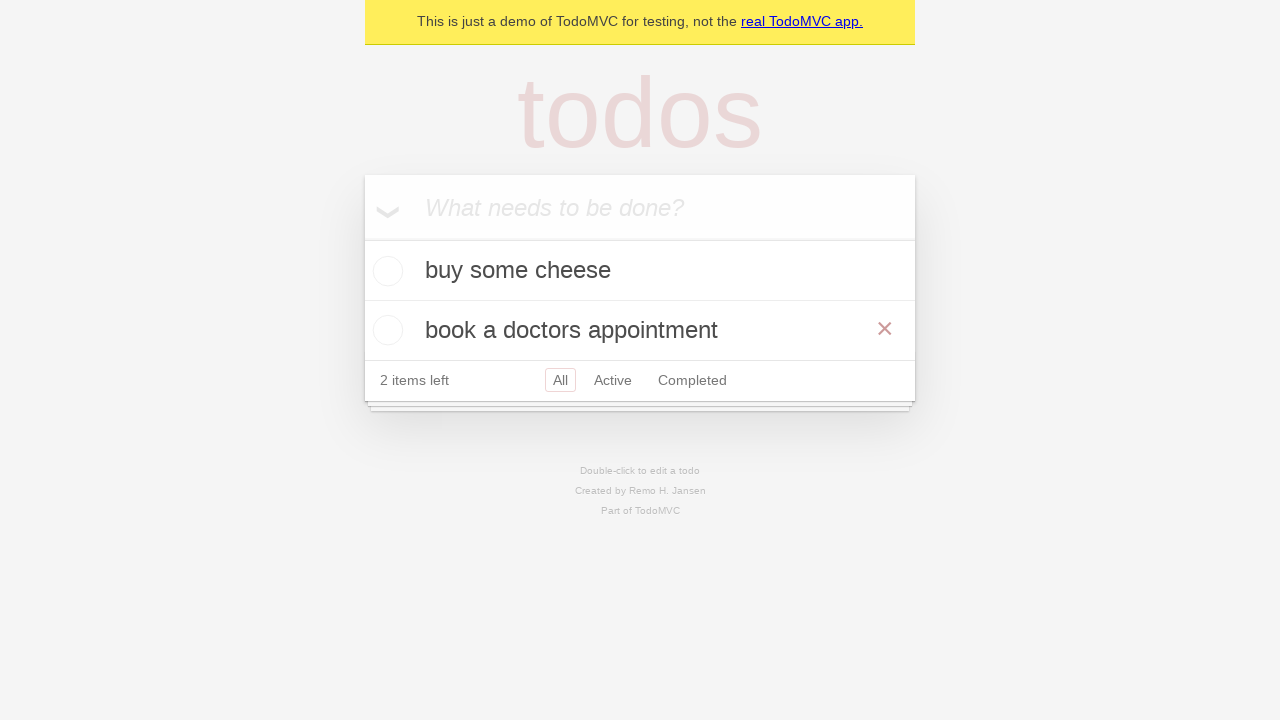